Navigates to a blog article about yellow flowers, scrolls down the page, and takes a screenshot

Starting URL: https://orchidrepublic.com/blogs/news/types-yellow-flowers-meanings

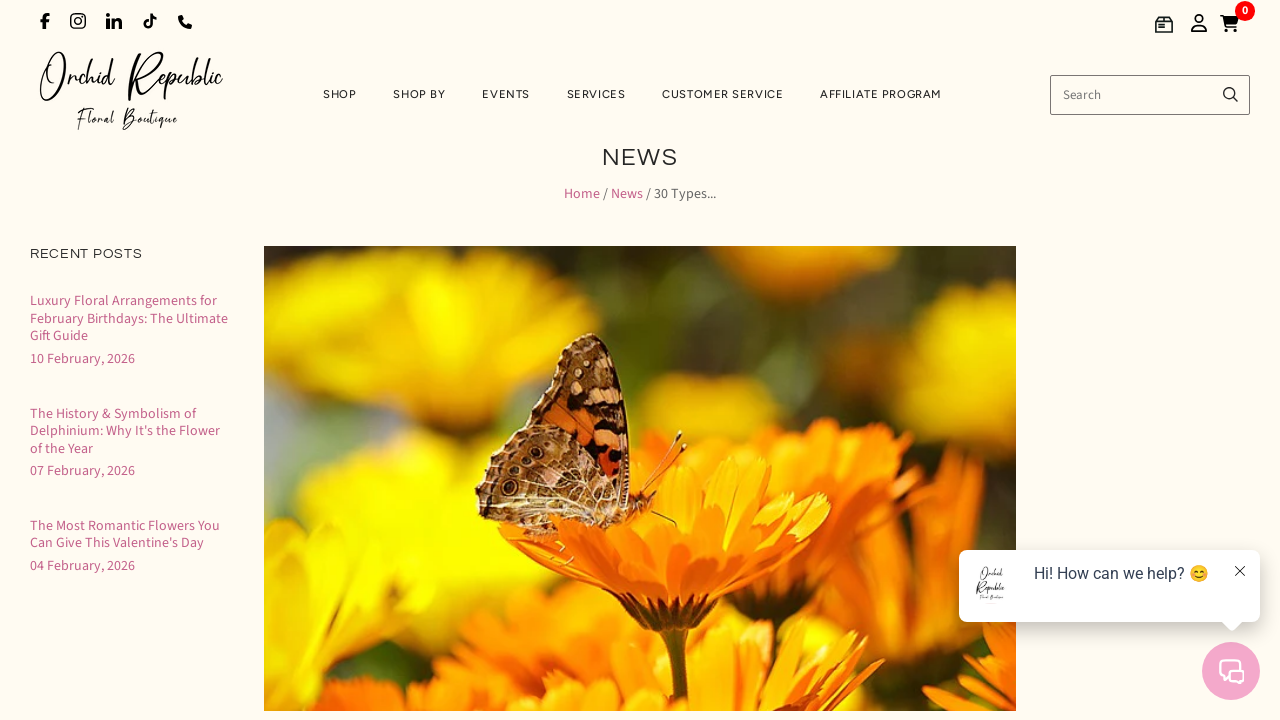

Navigated to blog article about types of yellow flowers and their meanings
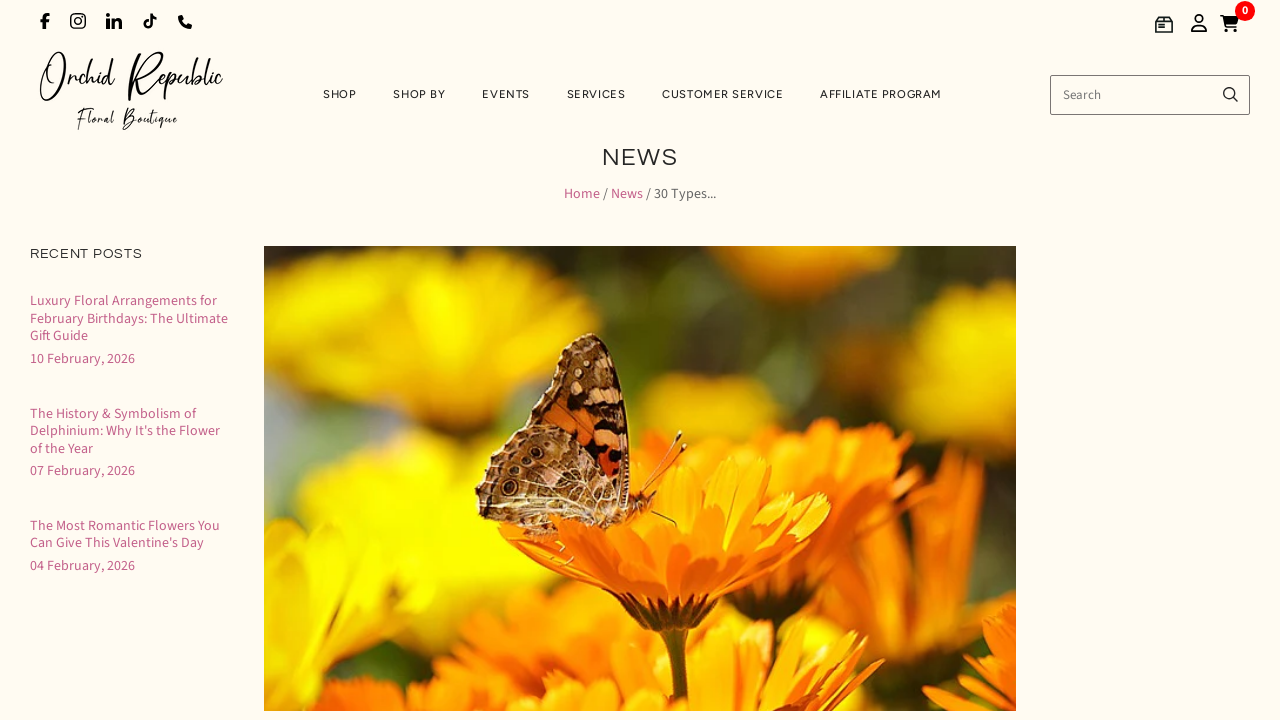

Scrolled down the page by 500 pixels
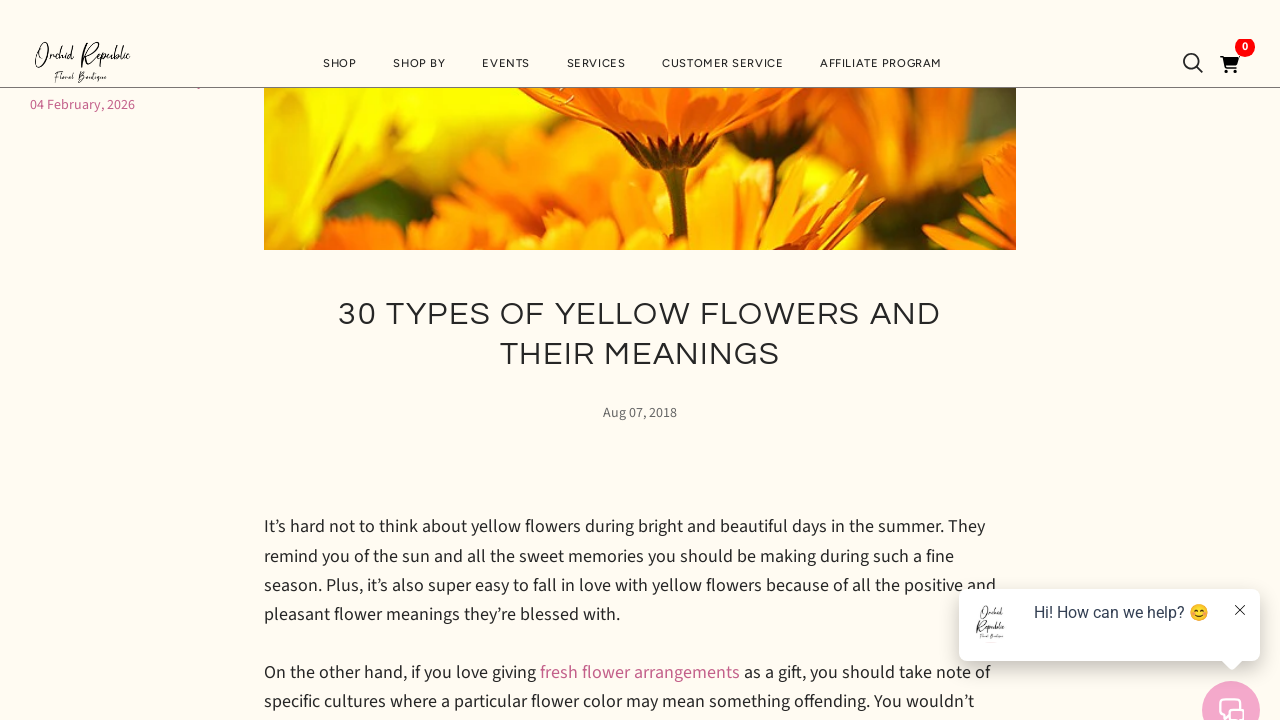

Waited 2 seconds for content to load after scrolling
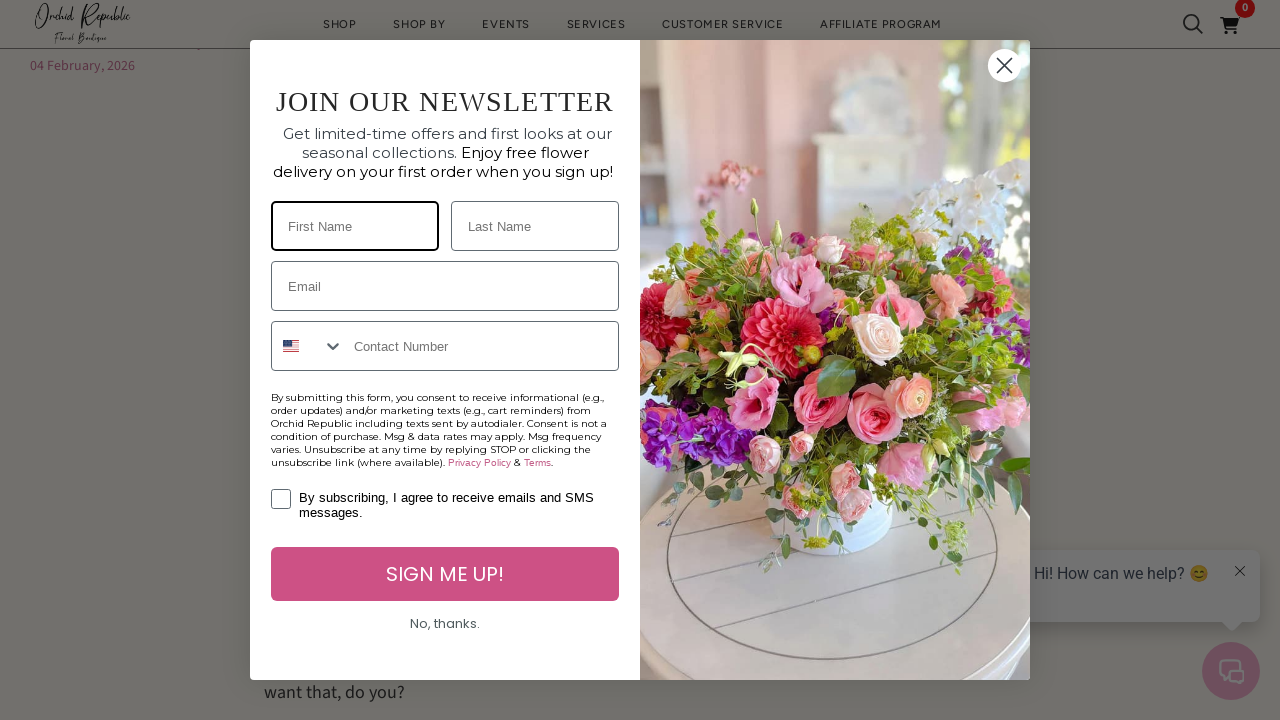

Took final screenshot of scrolled blog article
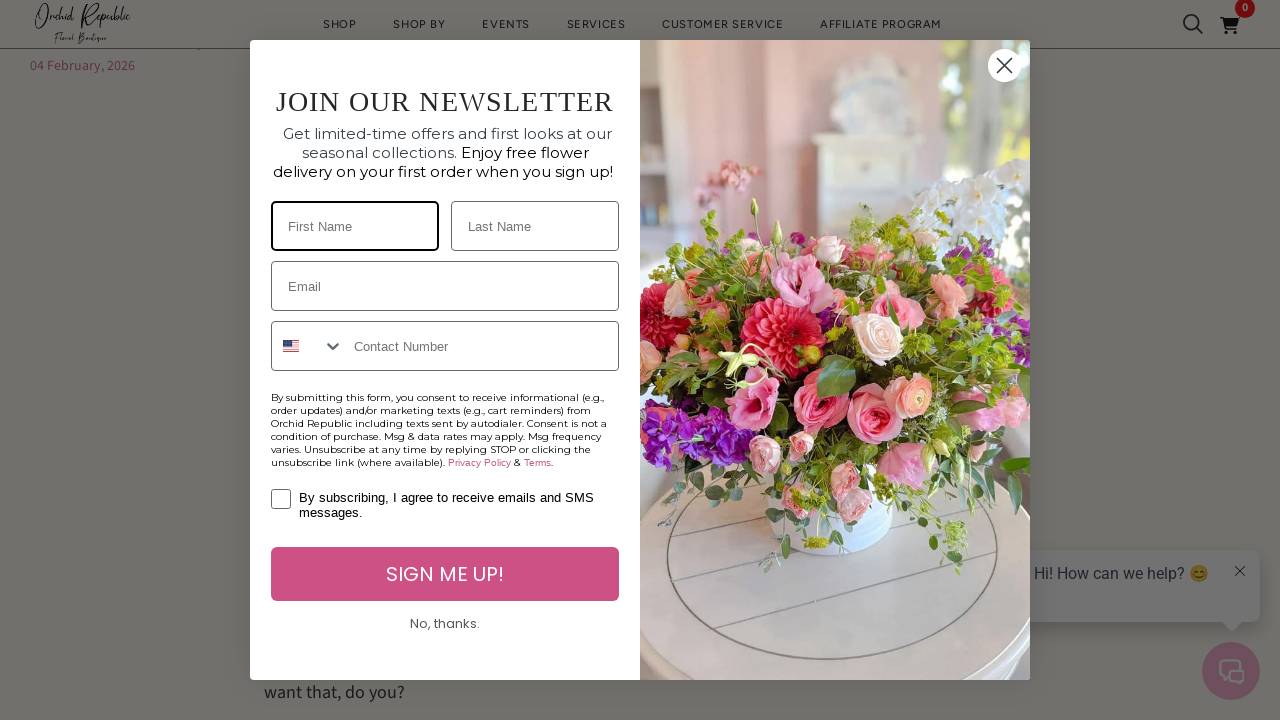

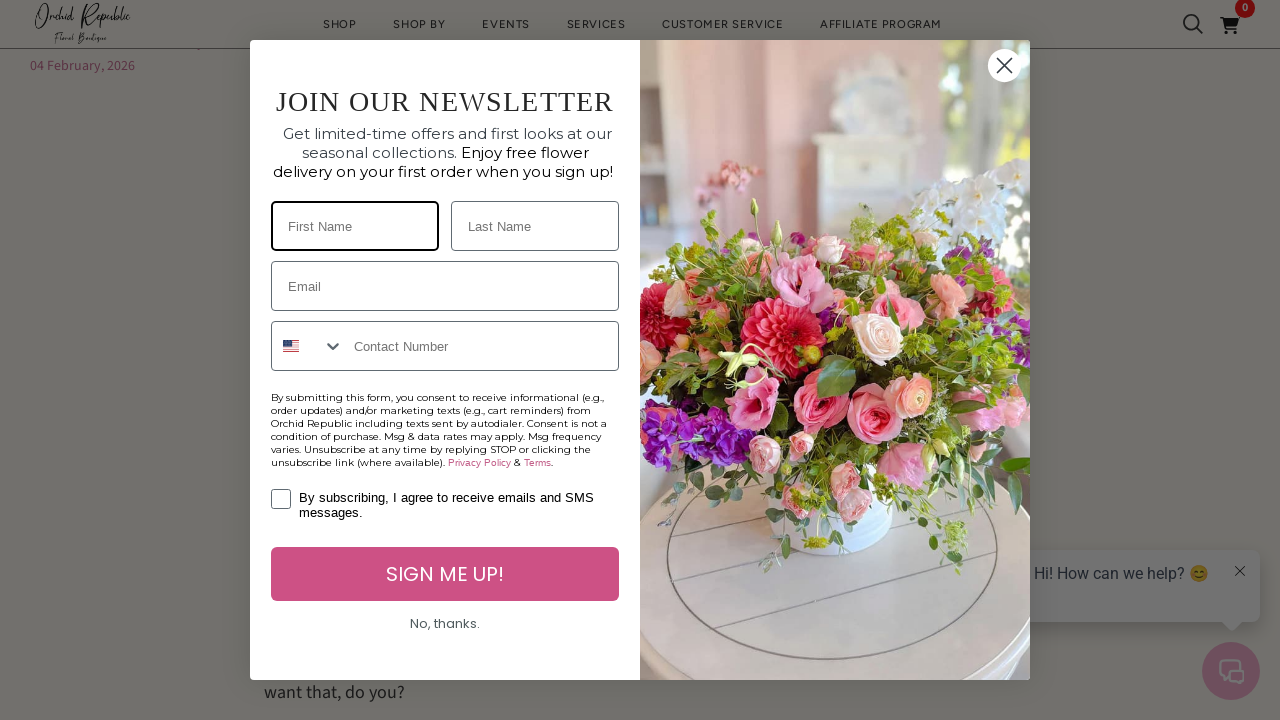